Tests JavaScript prompt box functionality by triggering a prompt dialog, entering text "Shubham", accepting the prompt, and verifying the output message displays the entered text.

Starting URL: https://www.hyrtutorials.com/p/alertsdemo.html

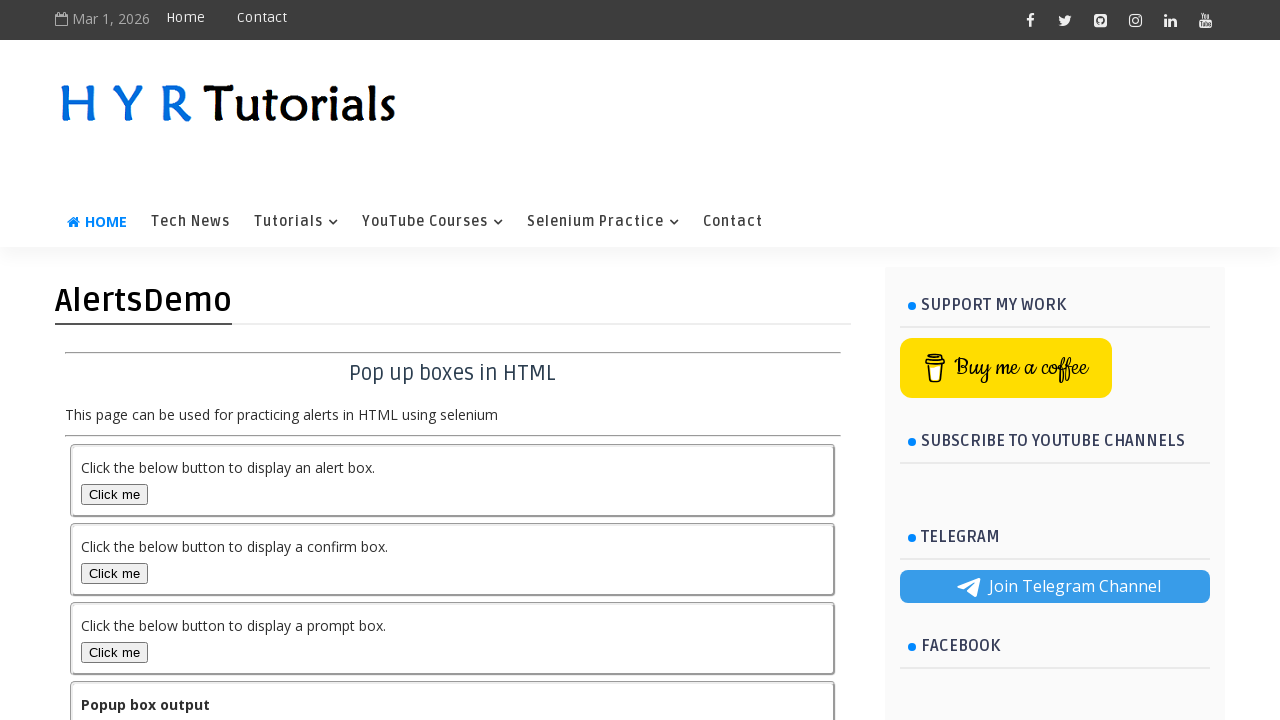

Clicked the prompt box button to trigger the dialog at (114, 652) on #promptBox
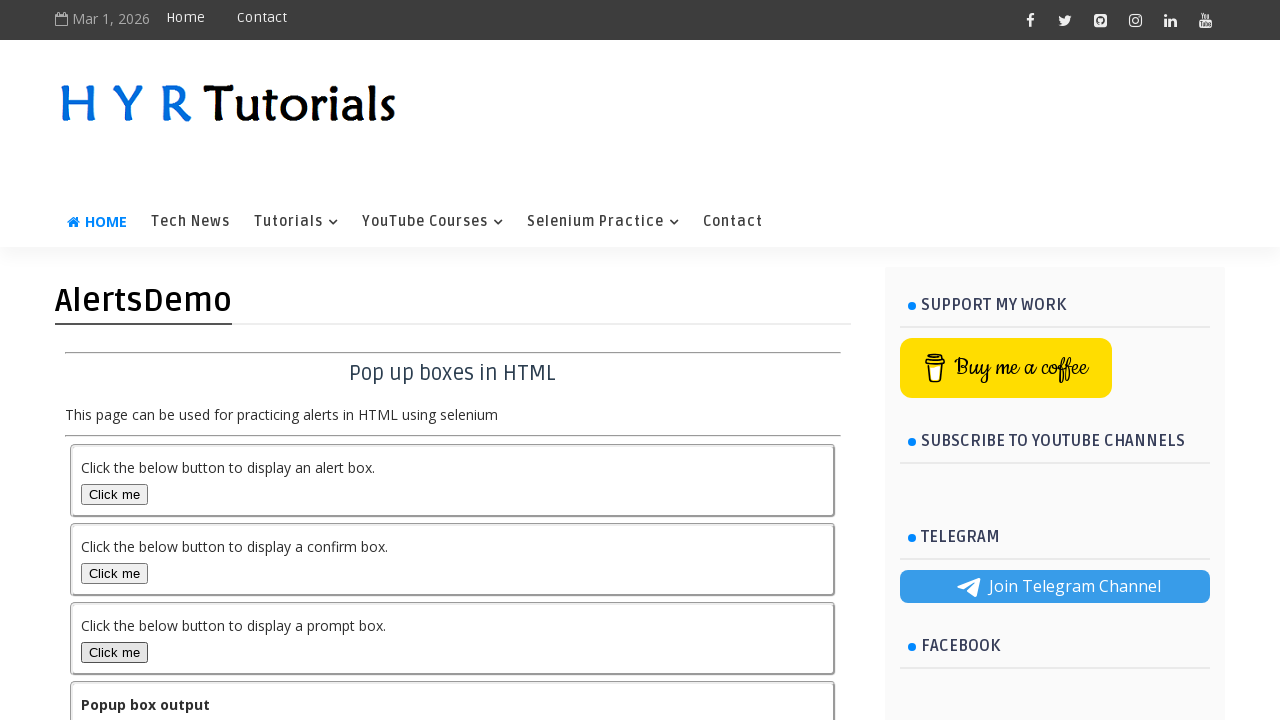

Set up dialog handler to accept prompt with 'Shubham'
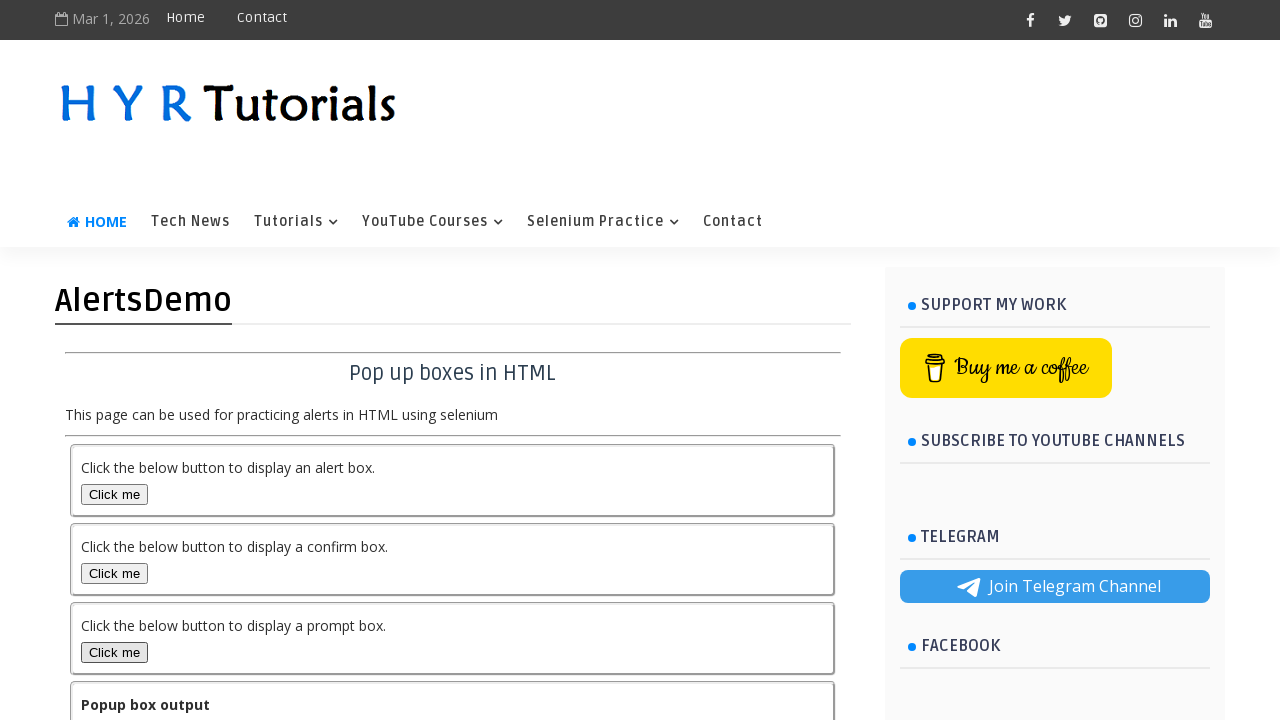

Registered dialog handler function
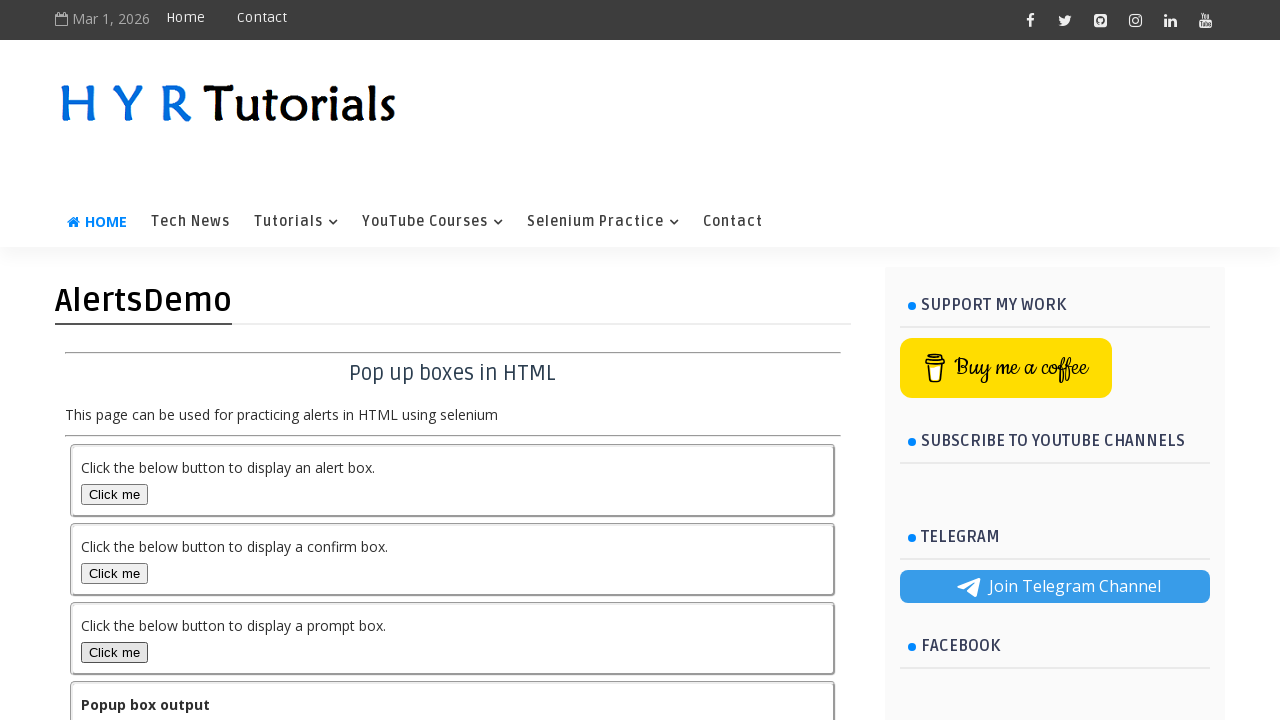

Clicked the prompt box button to trigger the prompt dialog at (114, 652) on #promptBox
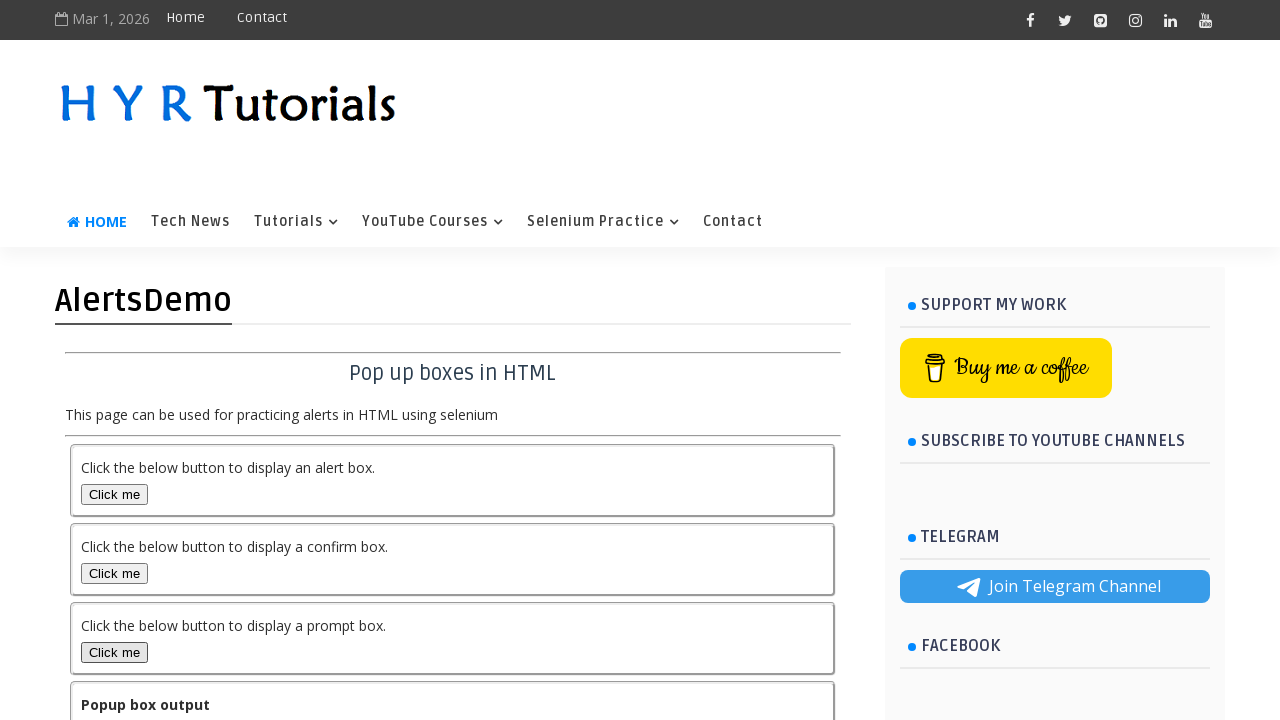

Waited for output element to be present in DOM
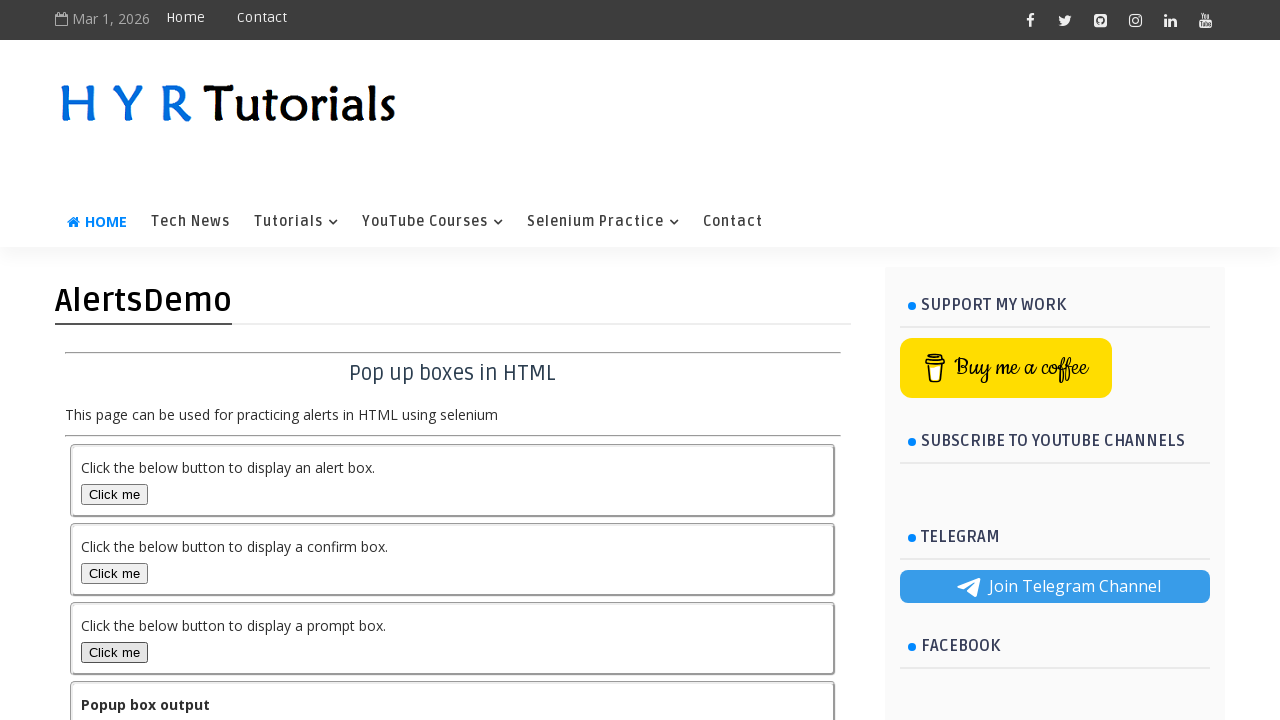

Verified output element is visible on the page
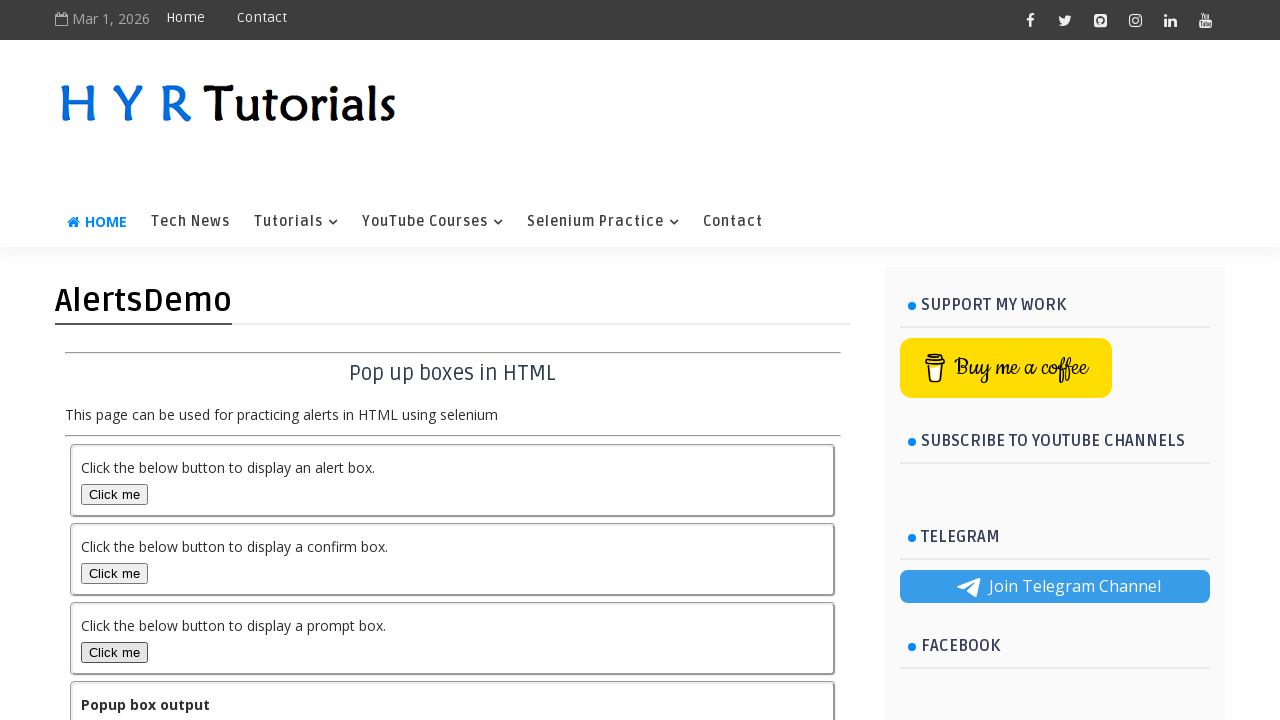

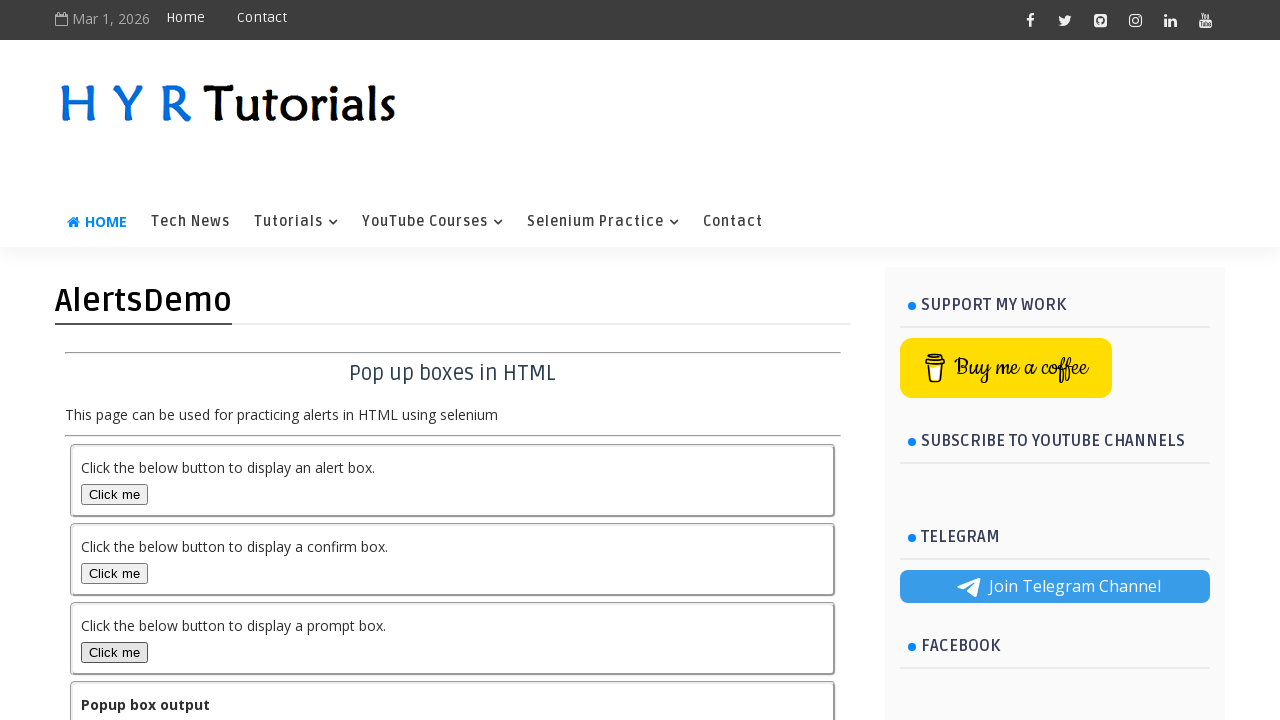